Tests the product browsing flow on an e-commerce site by navigating to the Products page, verifying the product list is visible, clicking on the first product to view details, and verifying product information (name and category) is displayed.

Starting URL: http://automationexercise.com

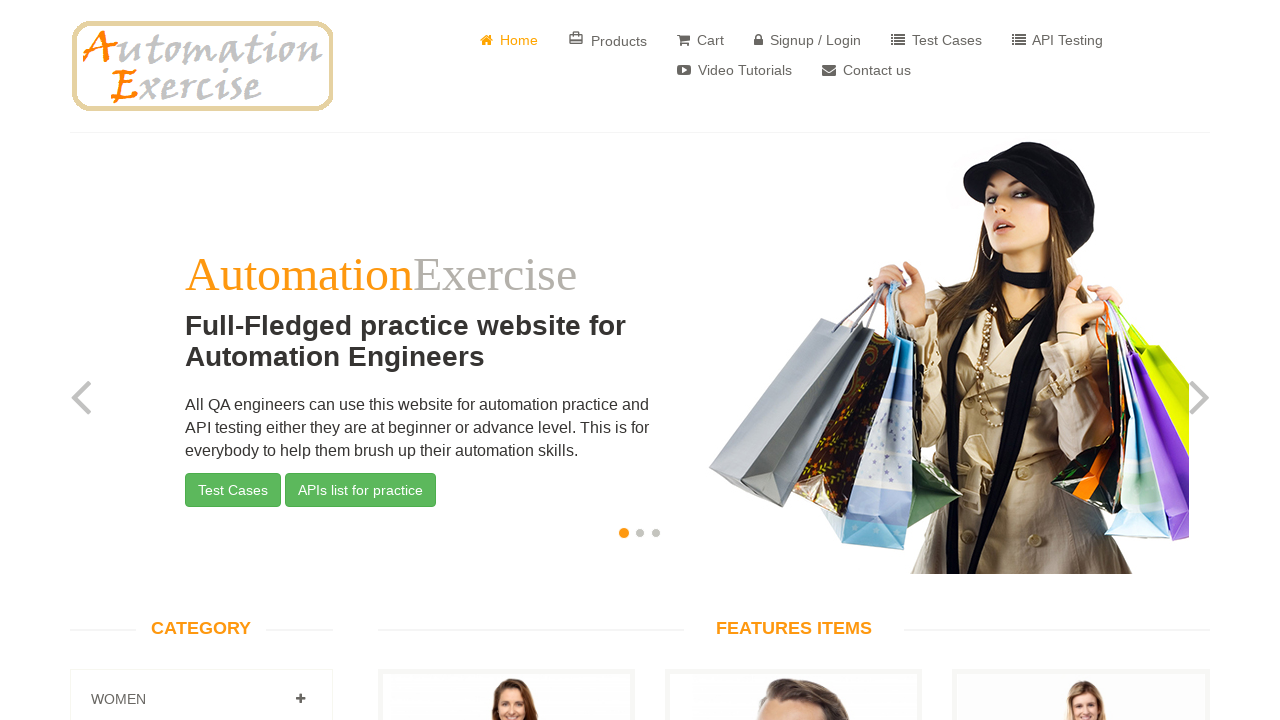

Home page loaded and URL verified
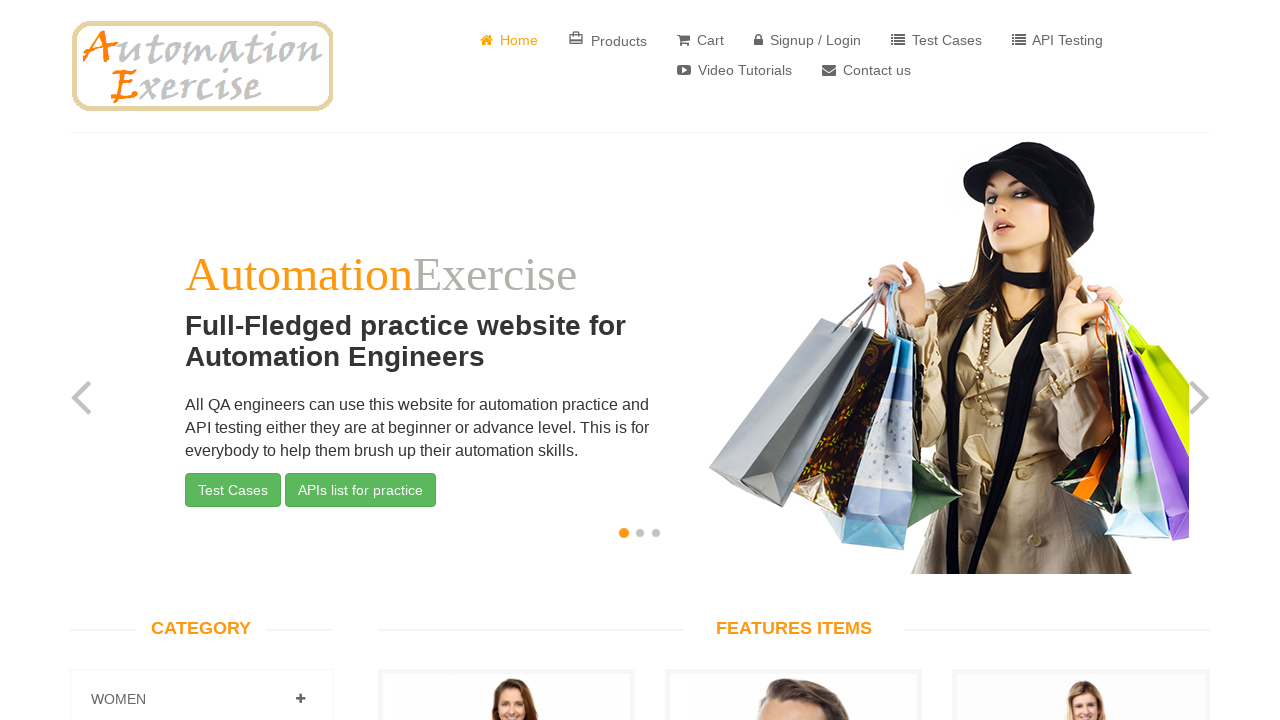

Clicked on Products button to navigate to products page at (608, 40) on xpath=//*[text()=' Products']
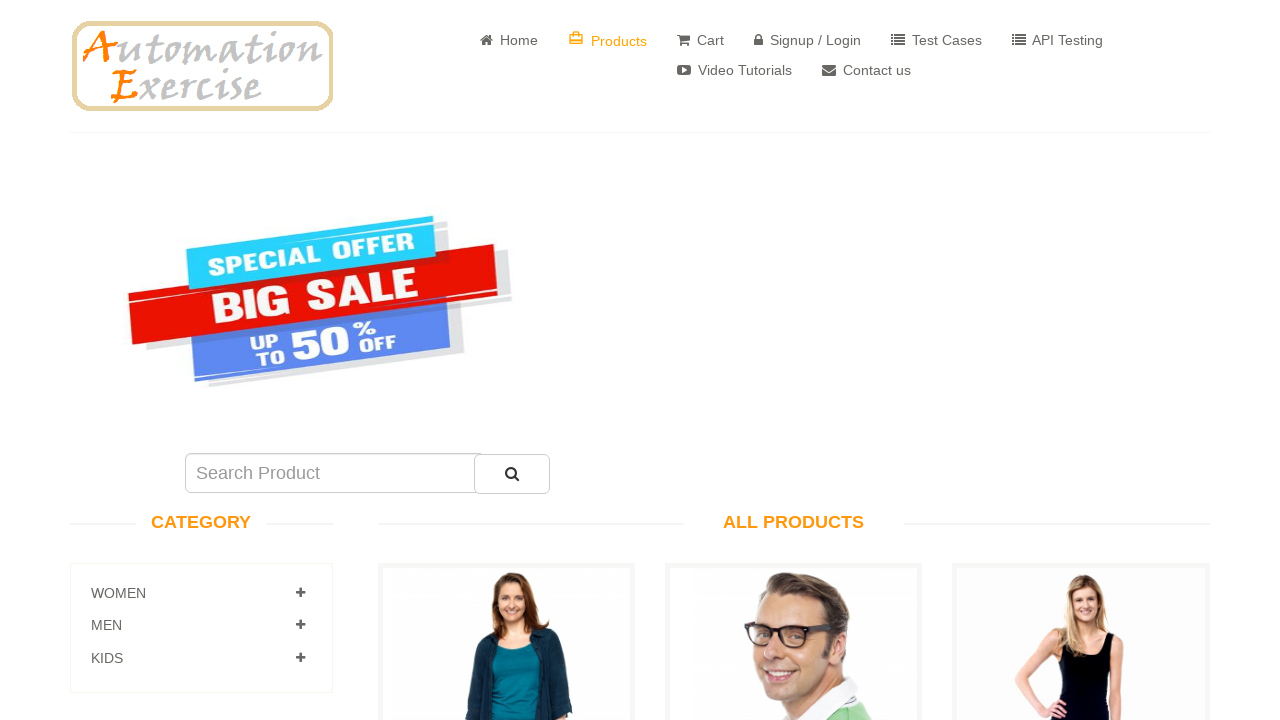

All Products page loaded and visible
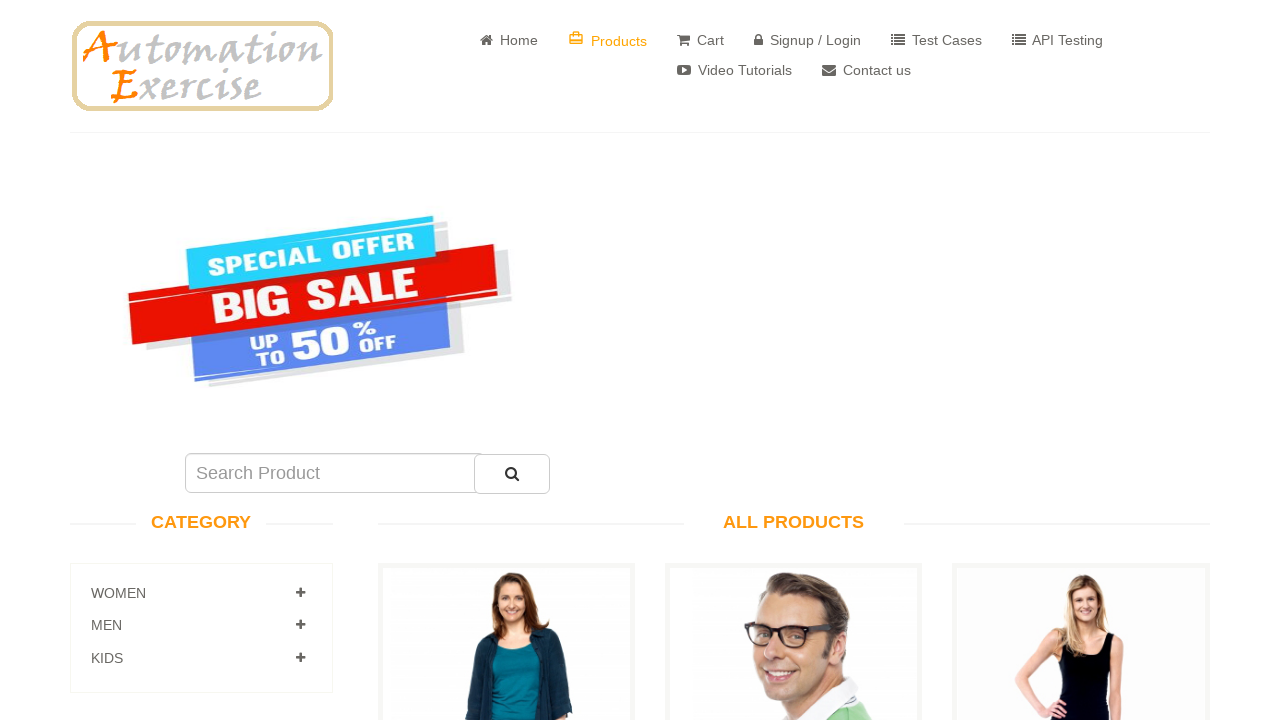

Product list loaded with View Product buttons visible
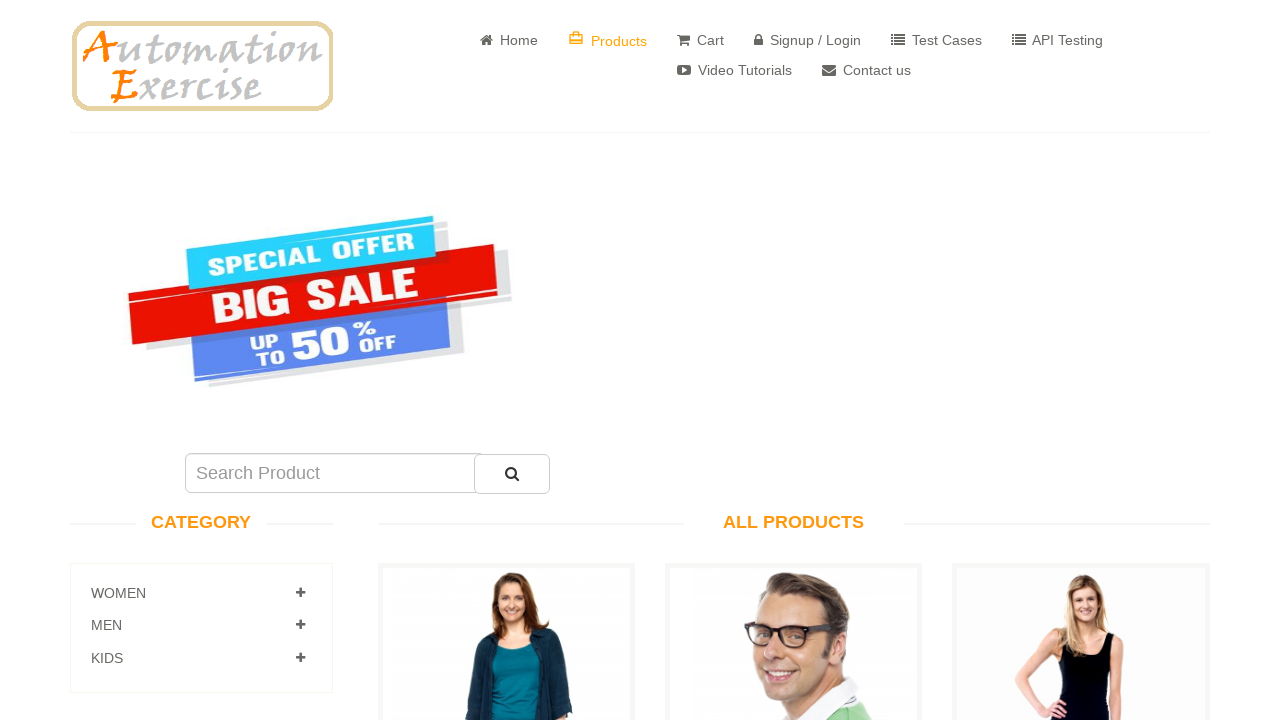

Clicked on View Product button for first product at (506, 361) on (//*[text()='View Product'])[1]
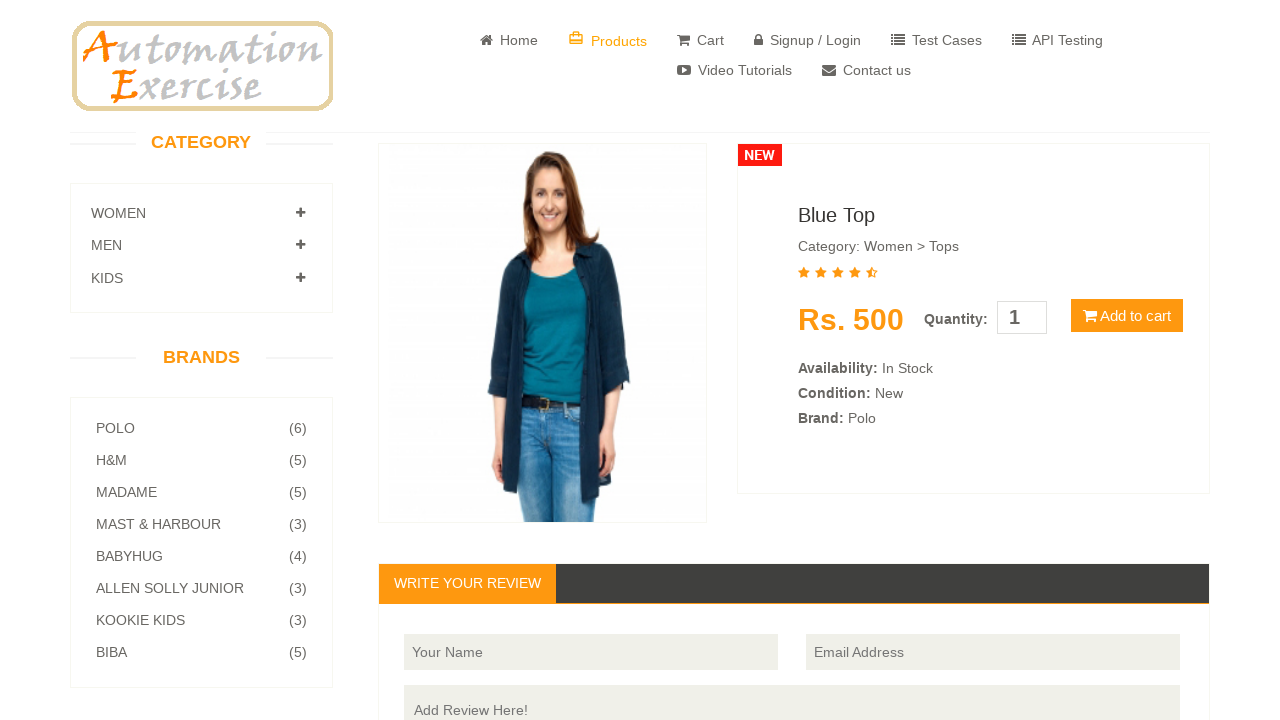

Product detail page loaded with product name visible
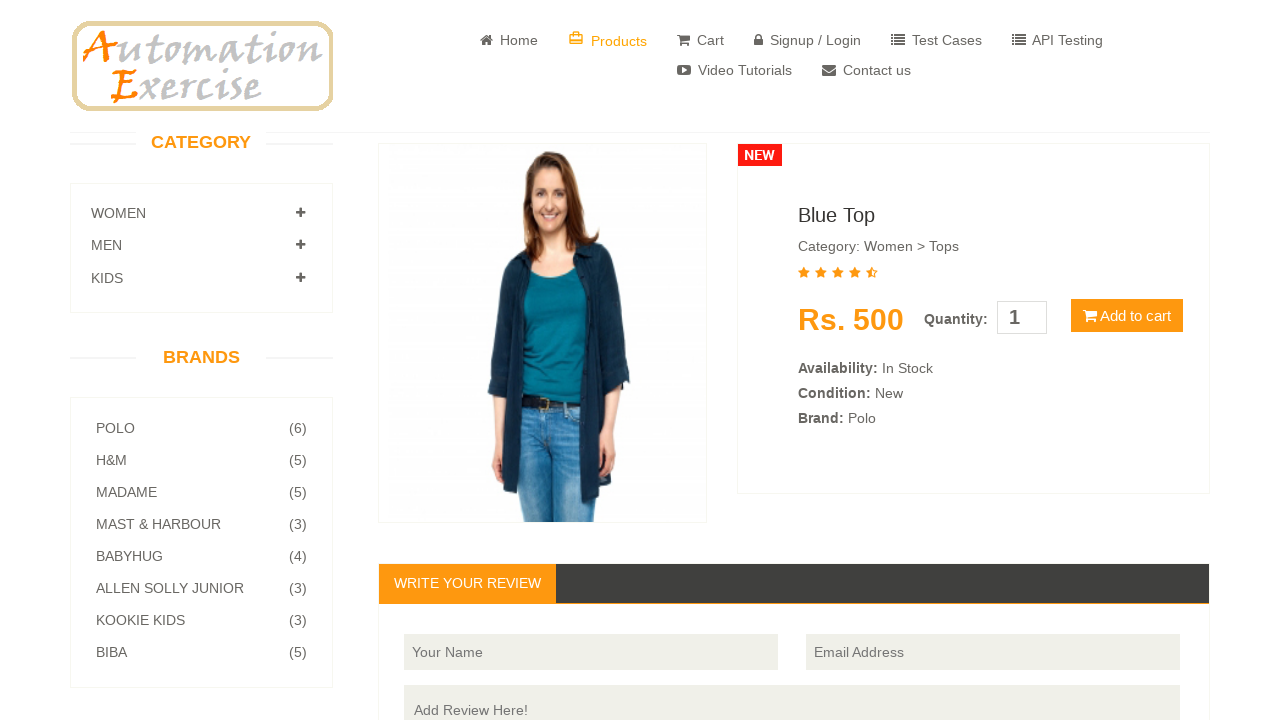

Product category information verified and visible
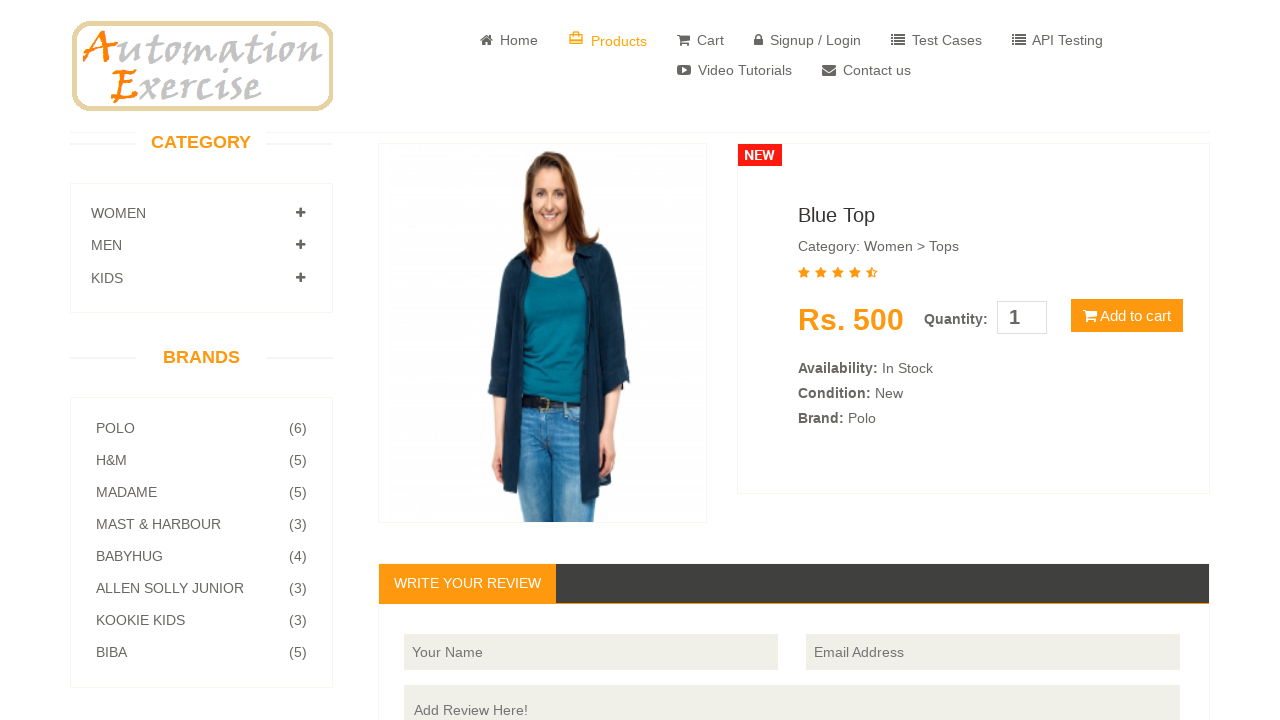

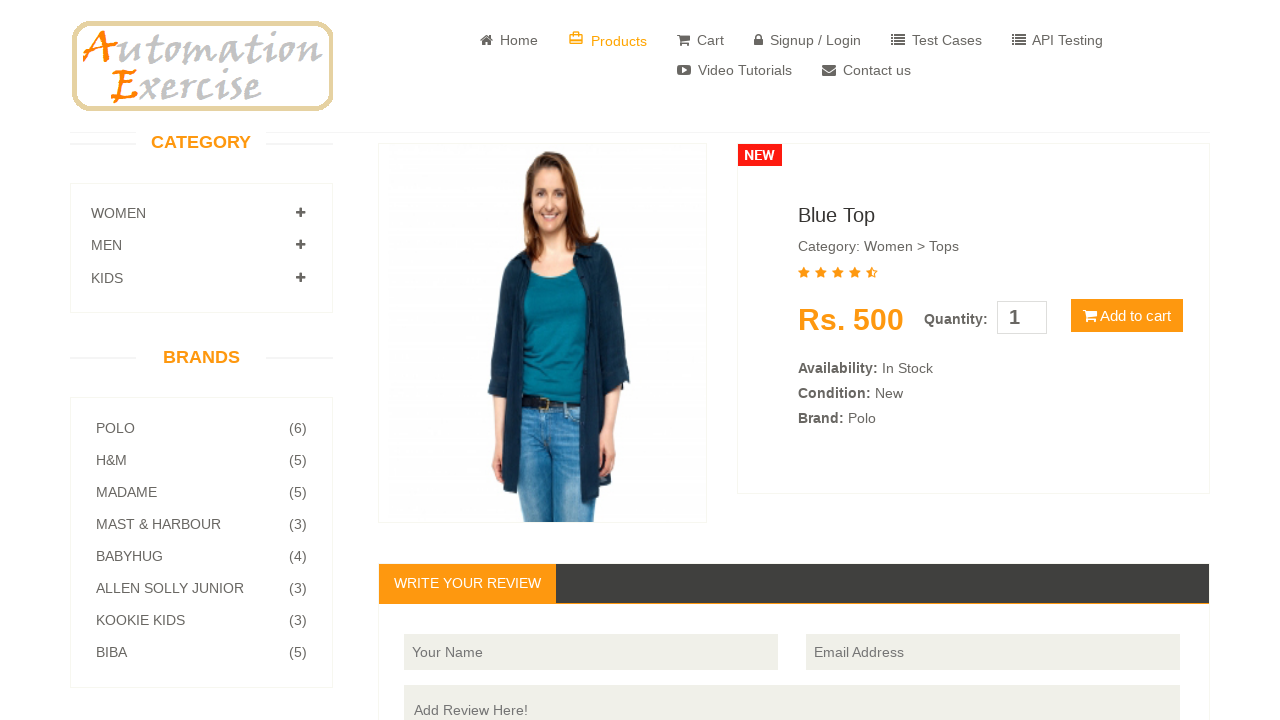